Tests drag and drop functionality by dragging an element from one location and dropping it onto a target element, then verifies the drop was successful

Starting URL: https://crossbrowsertesting.github.io/drag-and-drop.html

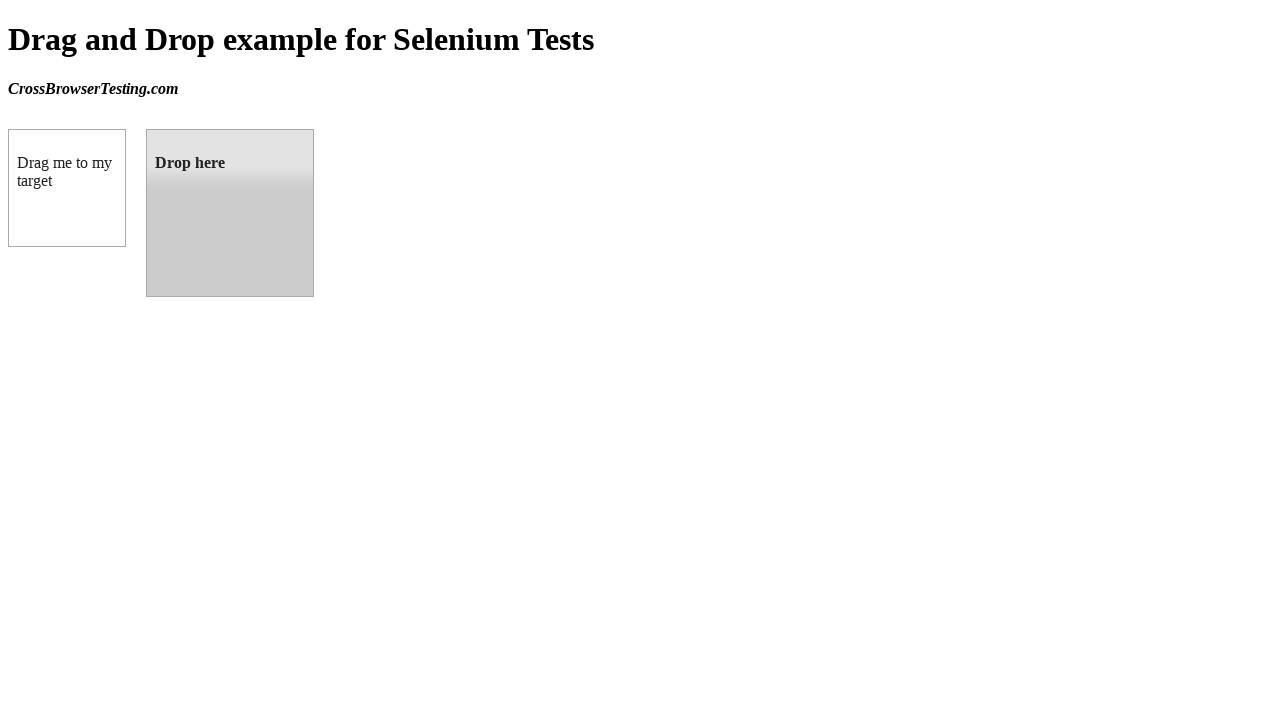

Located the draggable element
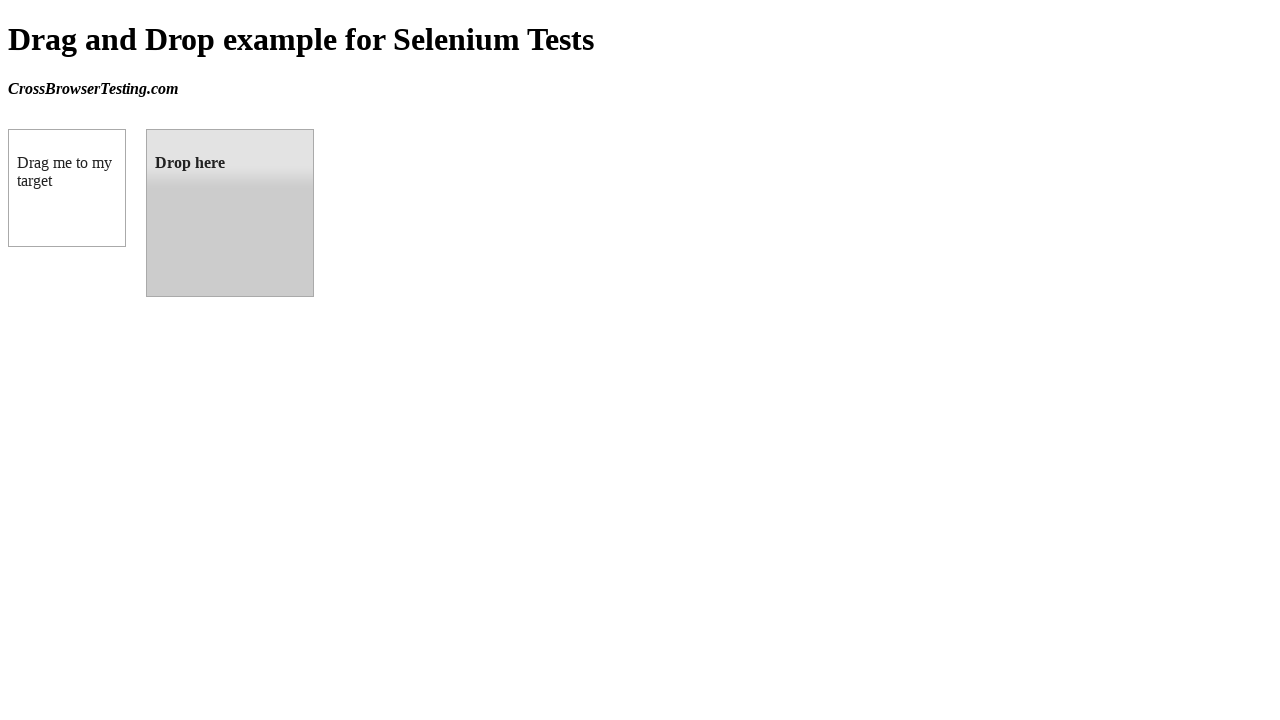

Located the droppable target element
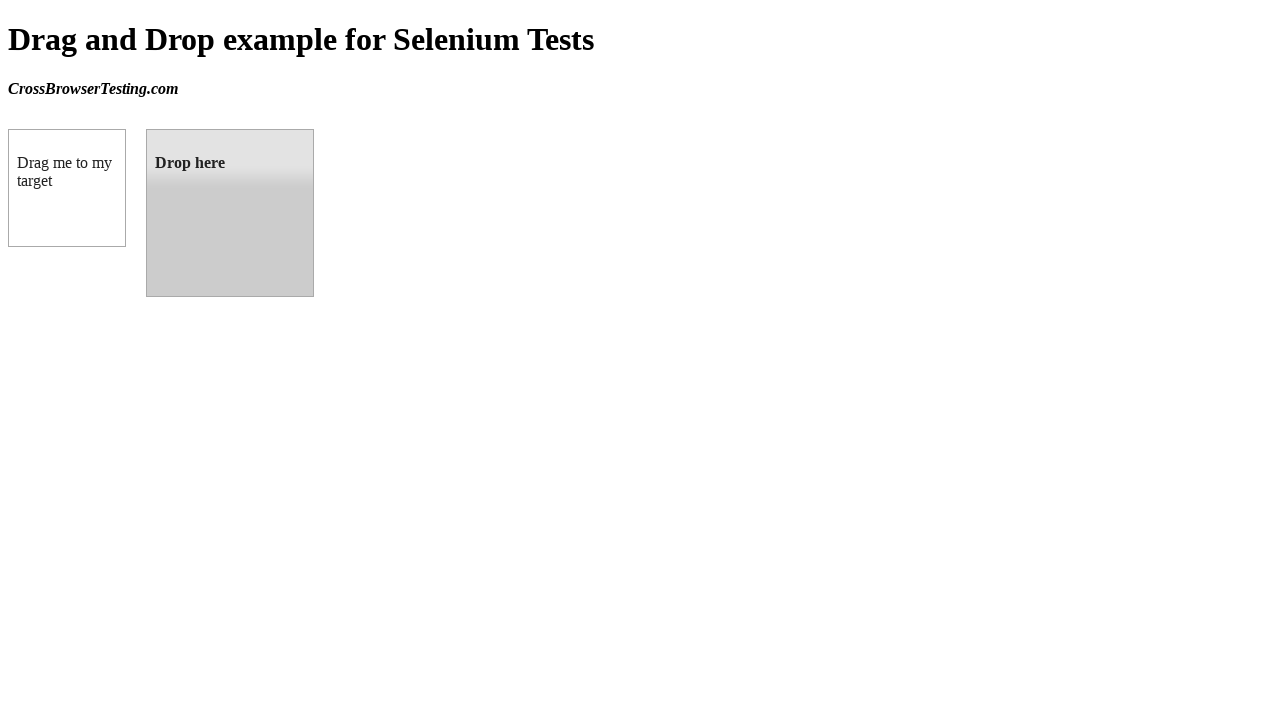

Dragged element to drop target at (230, 213)
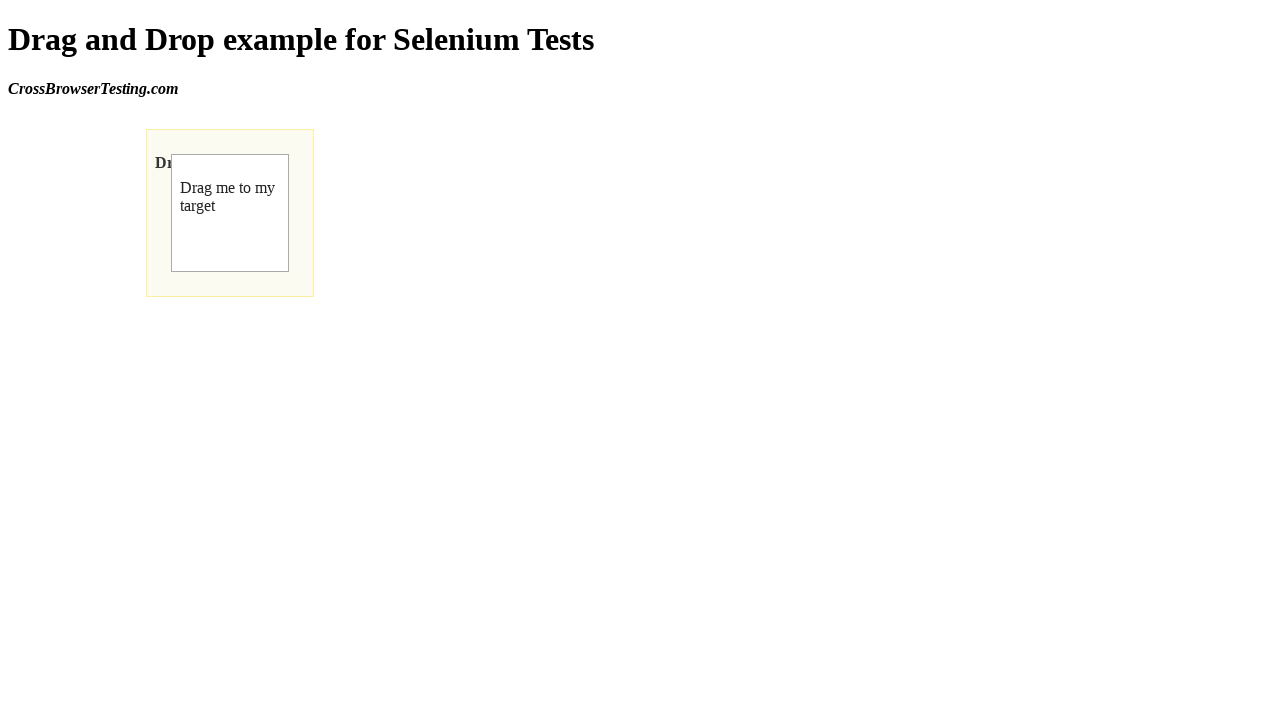

Located drop result text element
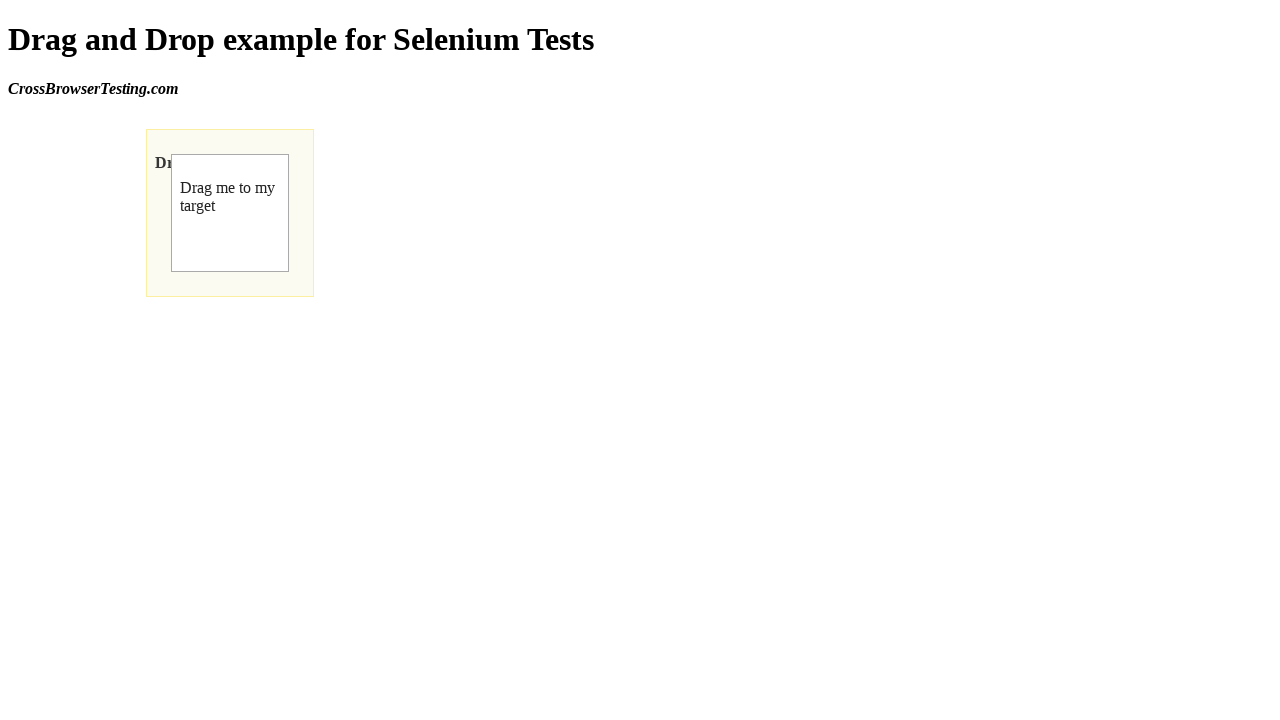

Verified 'Dropped!' text is present - drop was successful
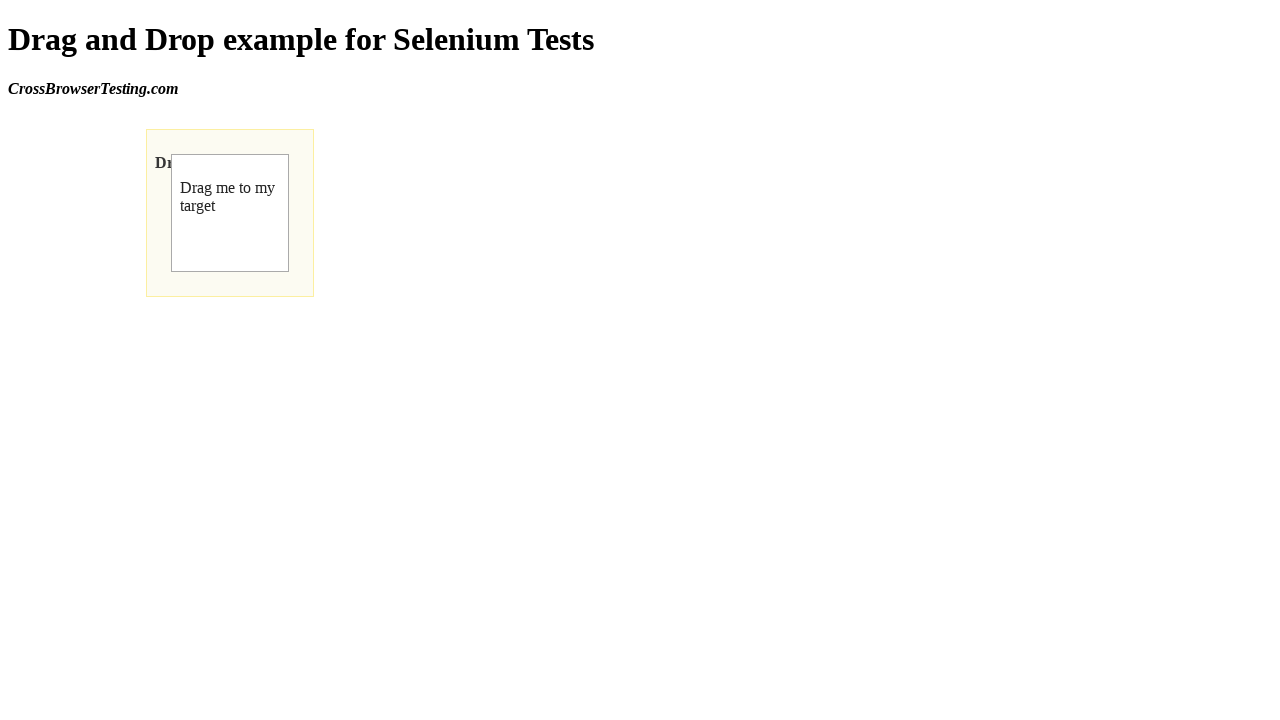

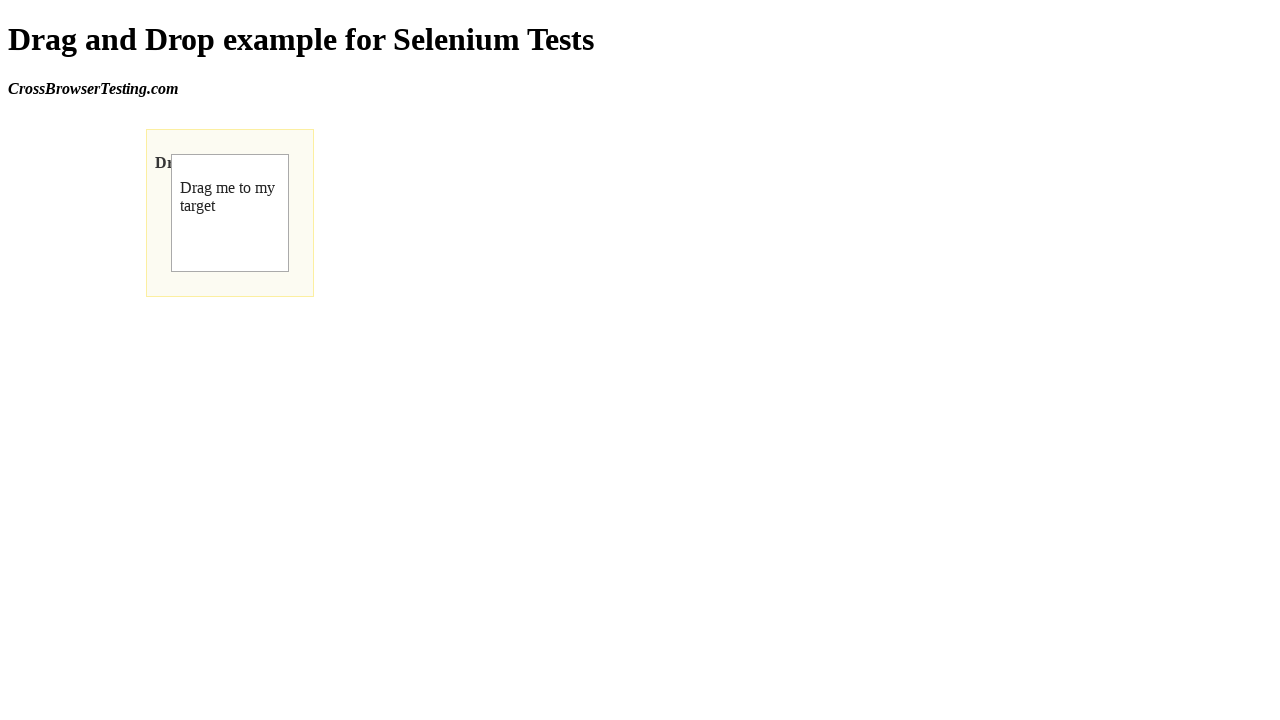